Tests drag and drop functionality by dragging an element to multiple target items

Starting URL: https://sahitest.com/demo/

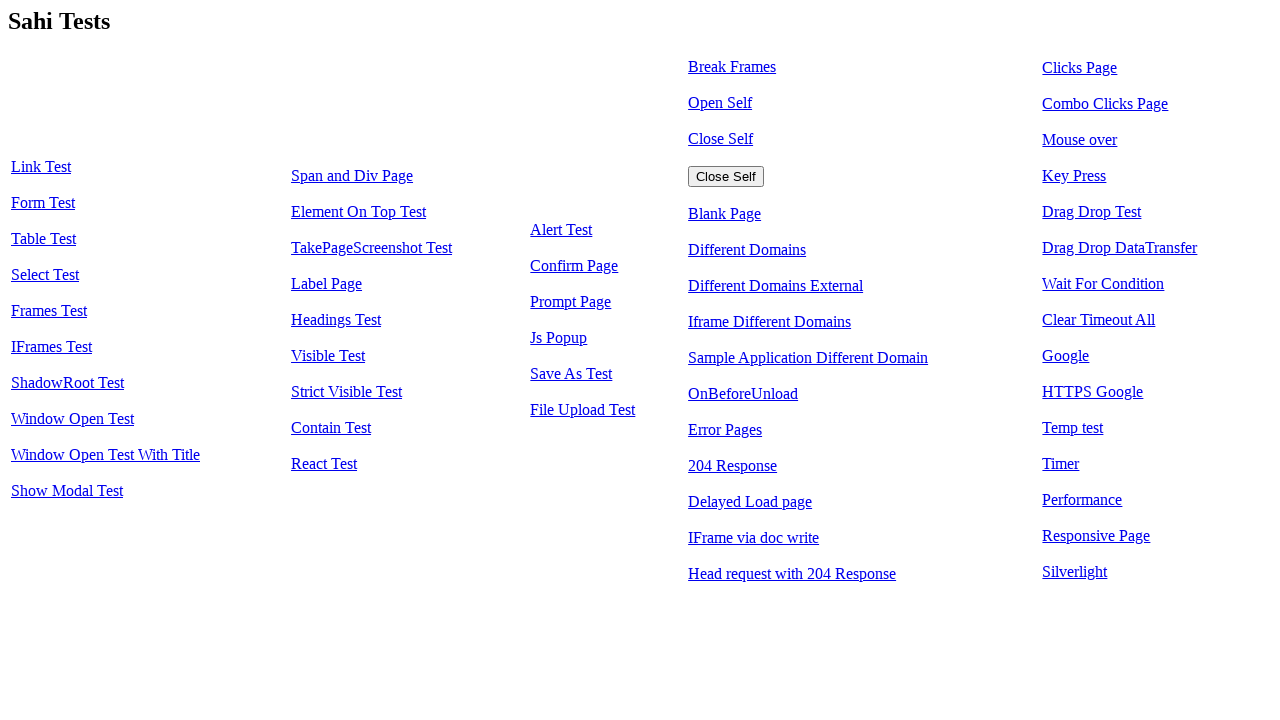

Clicked on 'Drag Drop Test' link at (1092, 212) on text='Drag Drop Test'
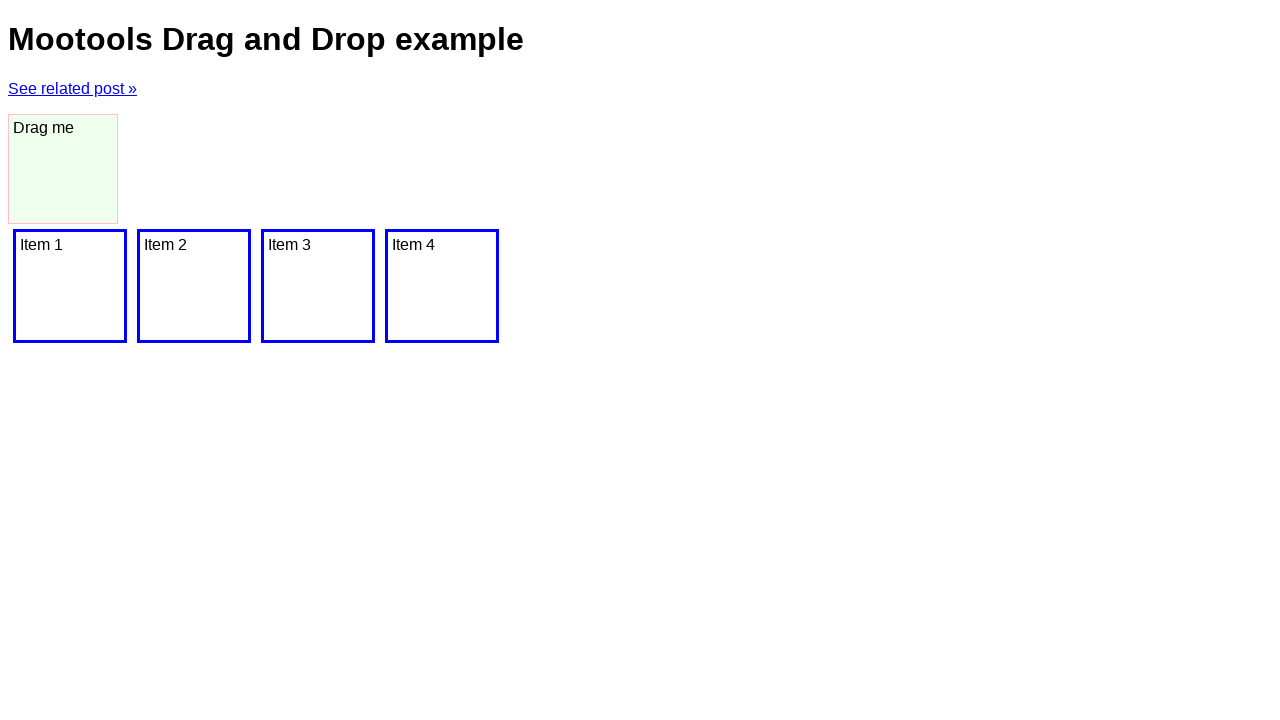

Waited for draggable element to load
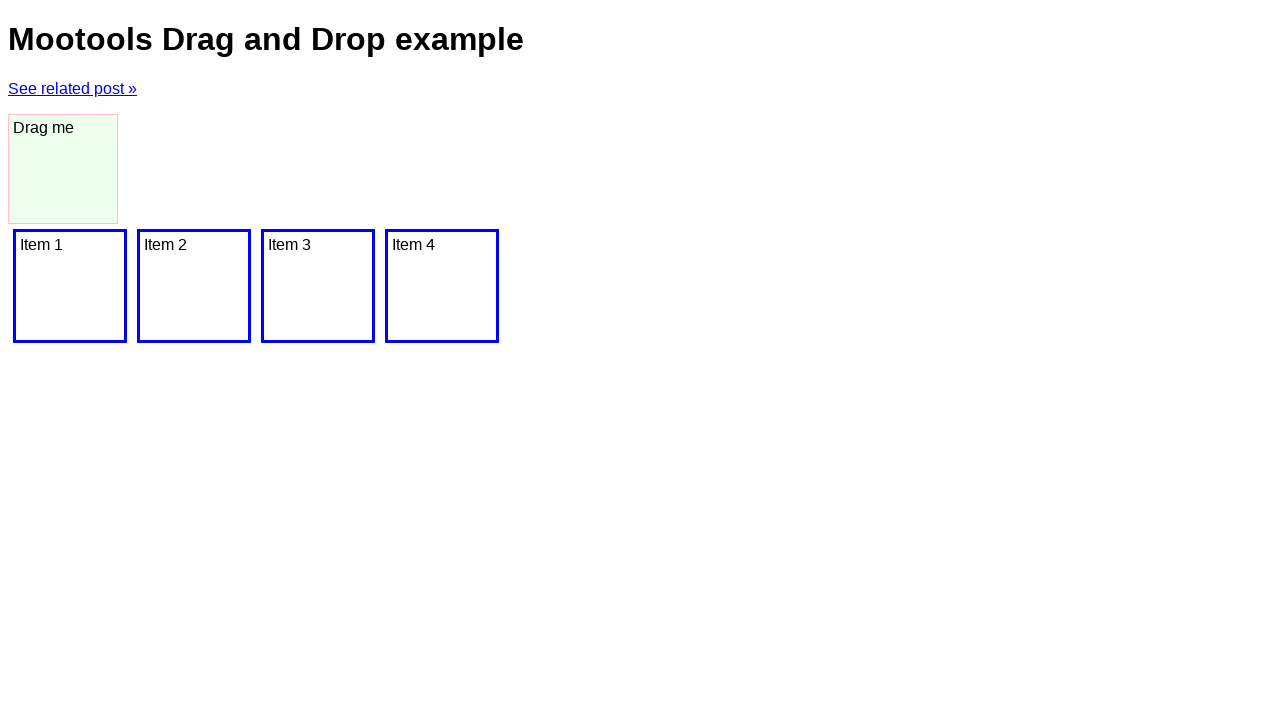

Located the draggable element
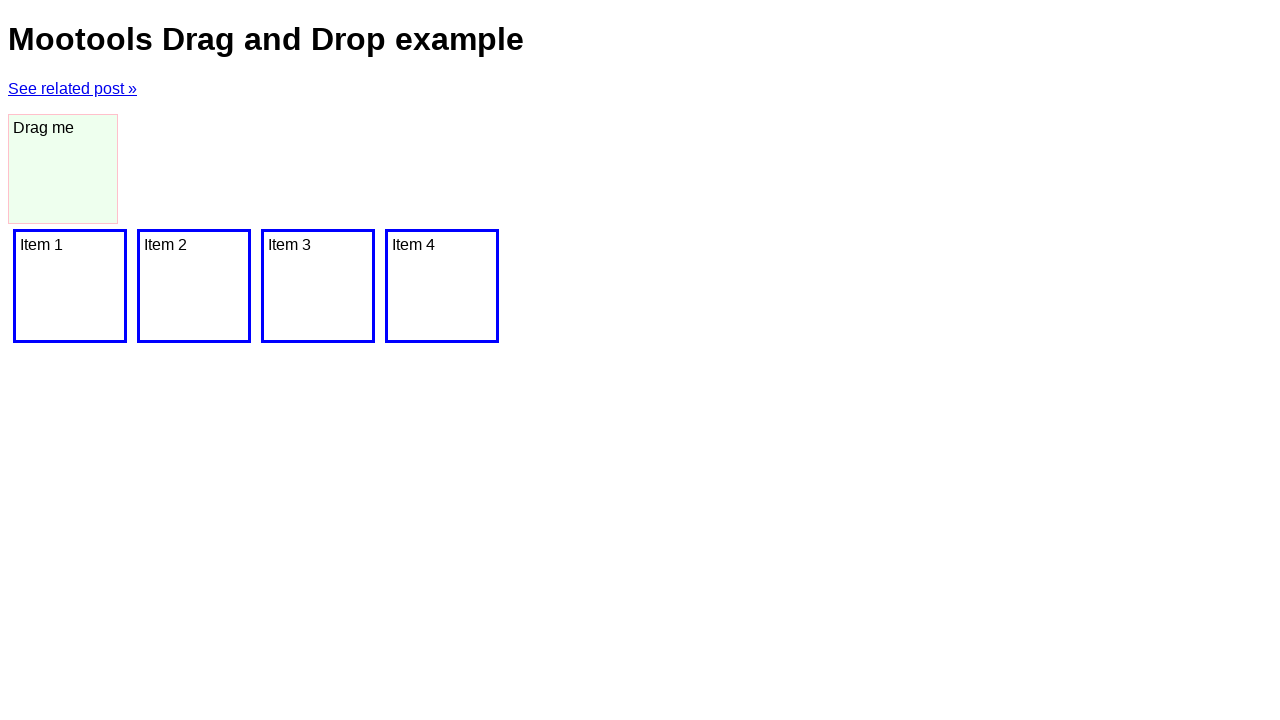

Located all target drop items
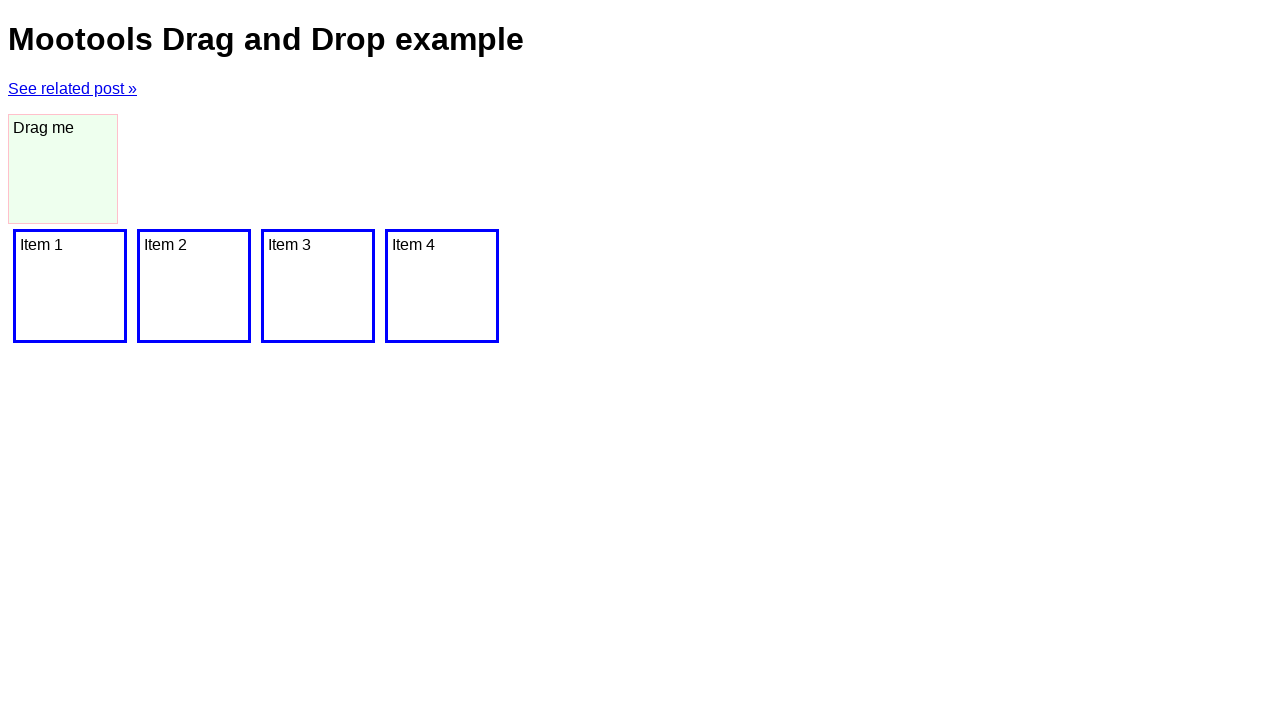

Dragged element to a target item at (70, 286)
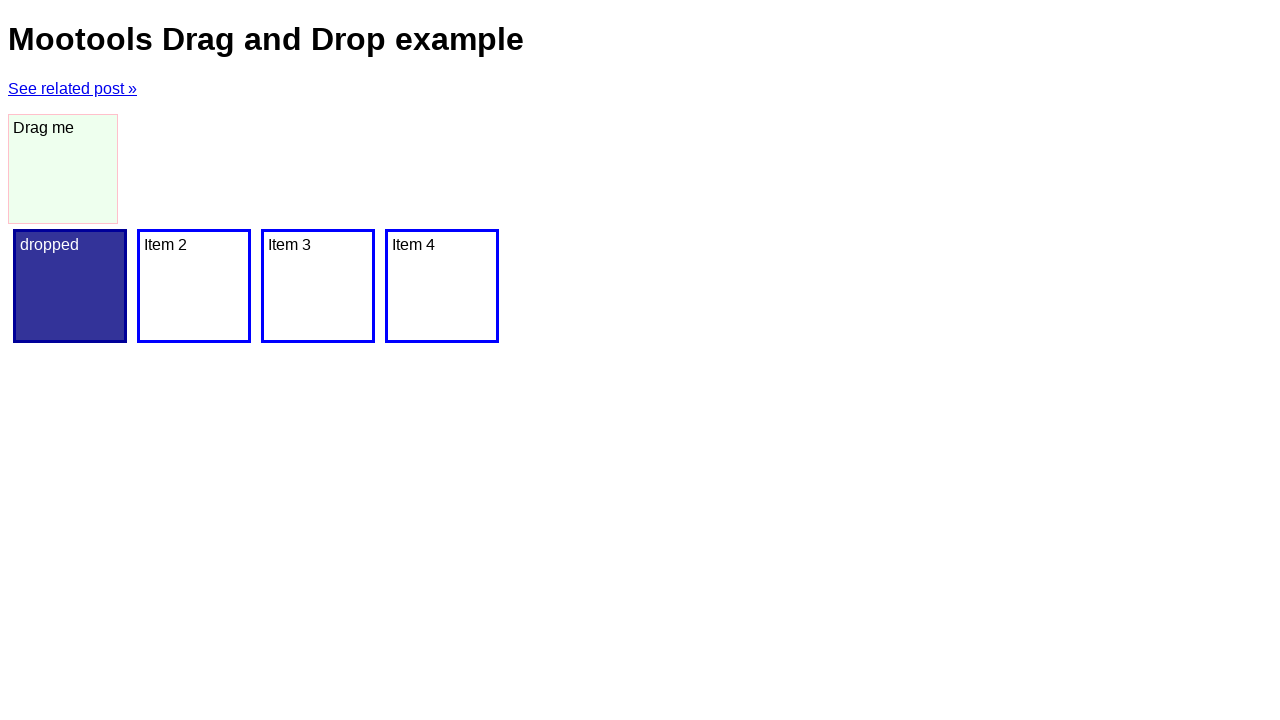

Paused briefly between drag operations
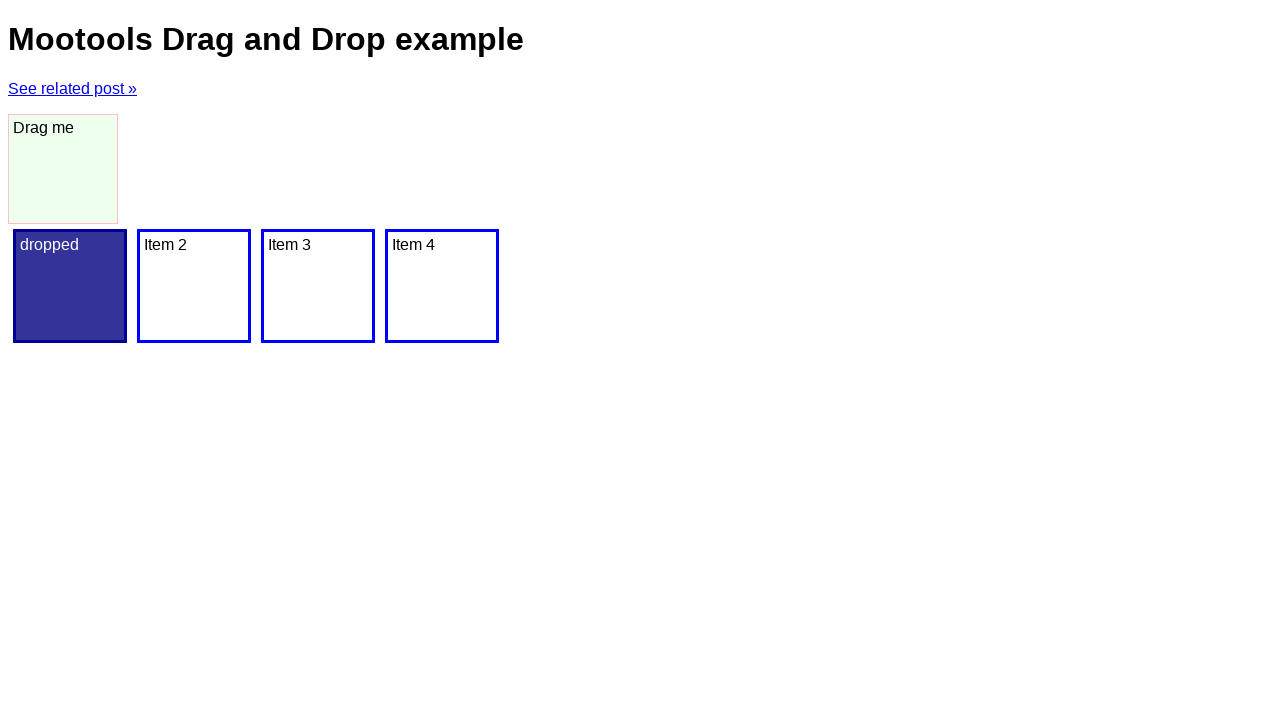

Dragged element to a target item at (194, 286)
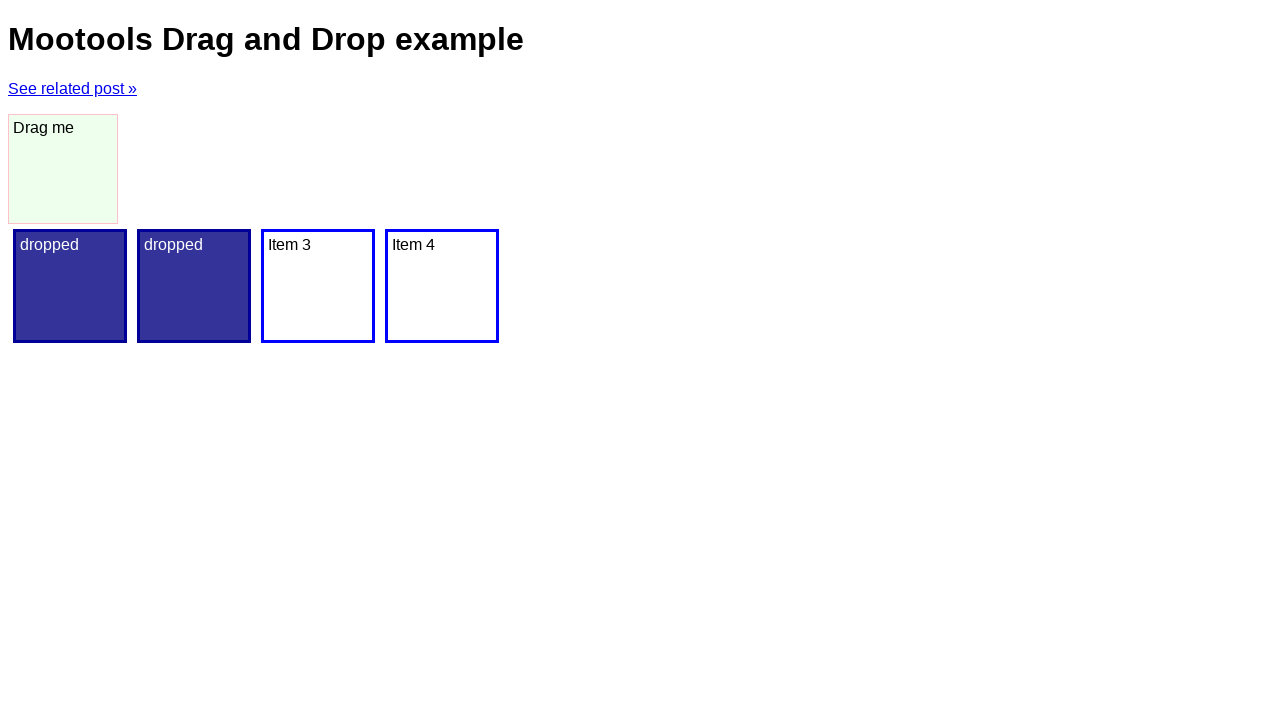

Paused briefly between drag operations
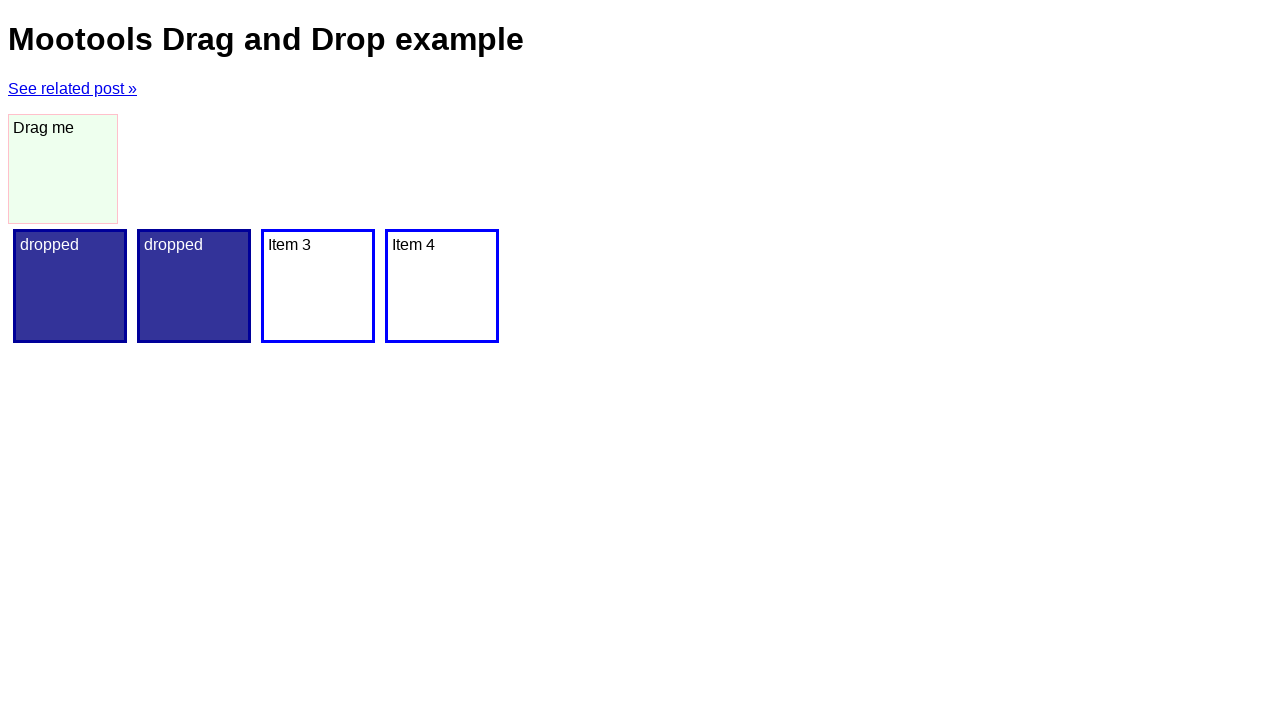

Dragged element to a target item at (318, 286)
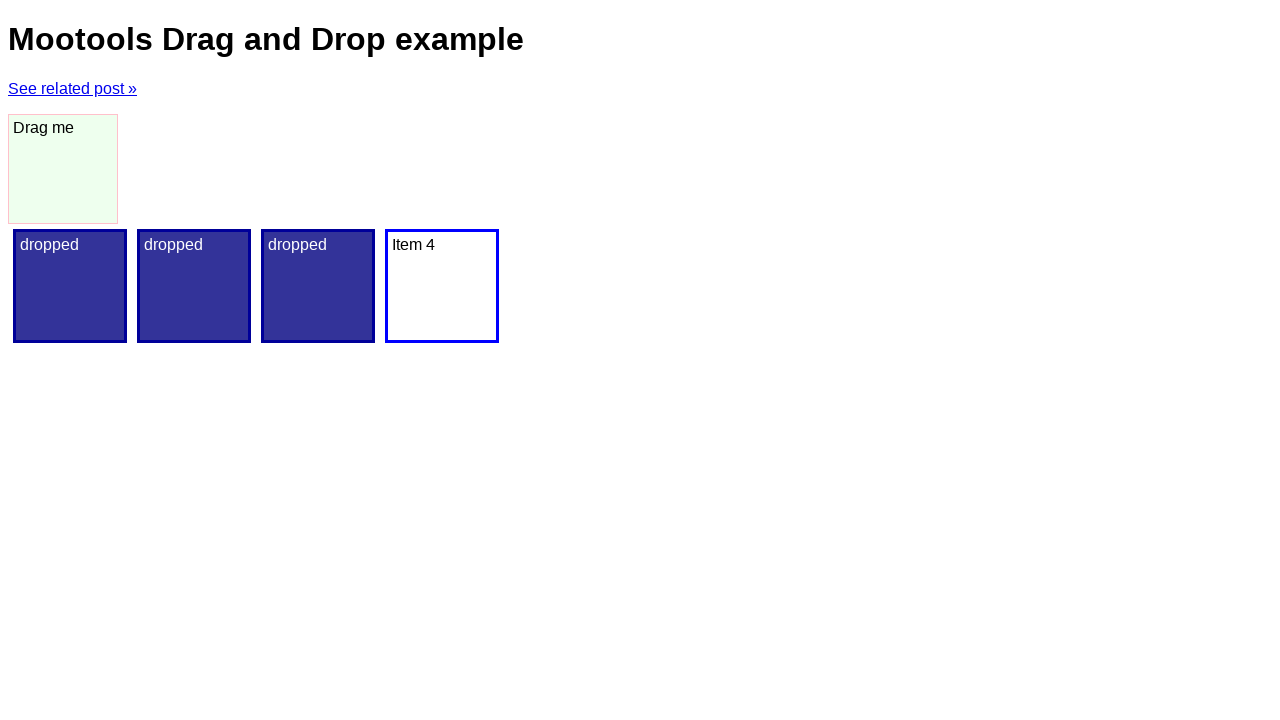

Paused briefly between drag operations
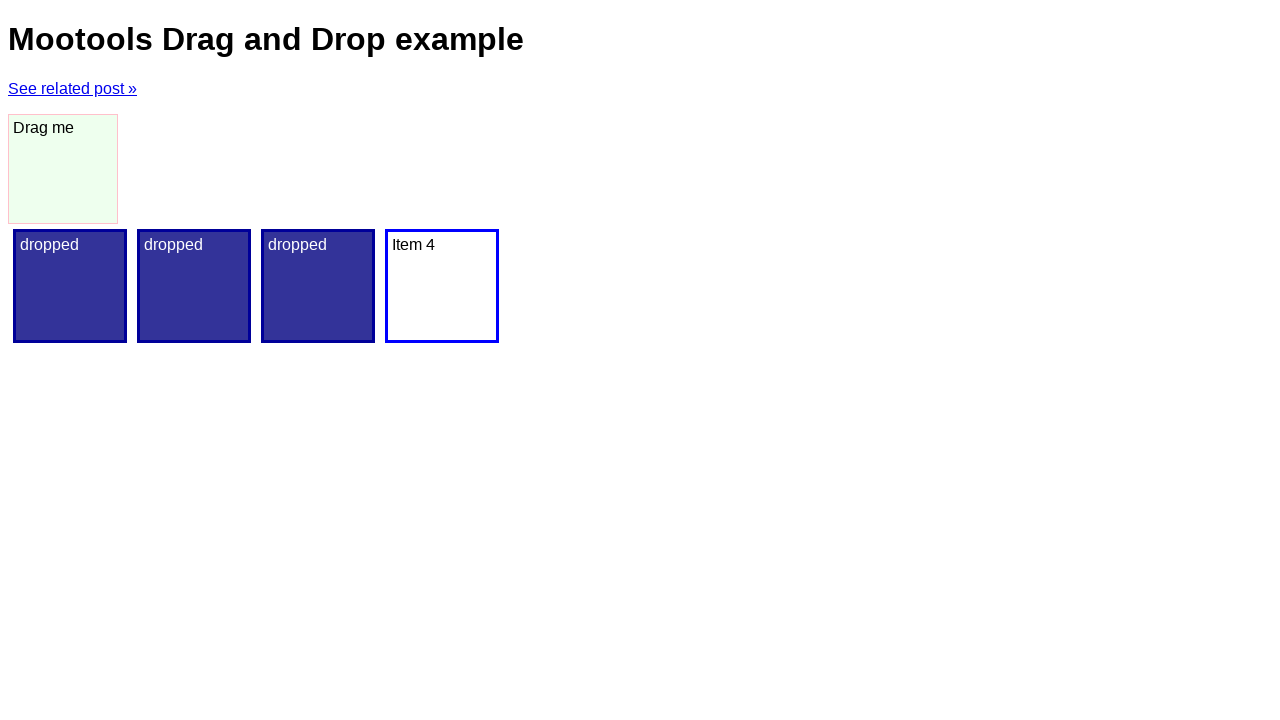

Dragged element to a target item at (442, 286)
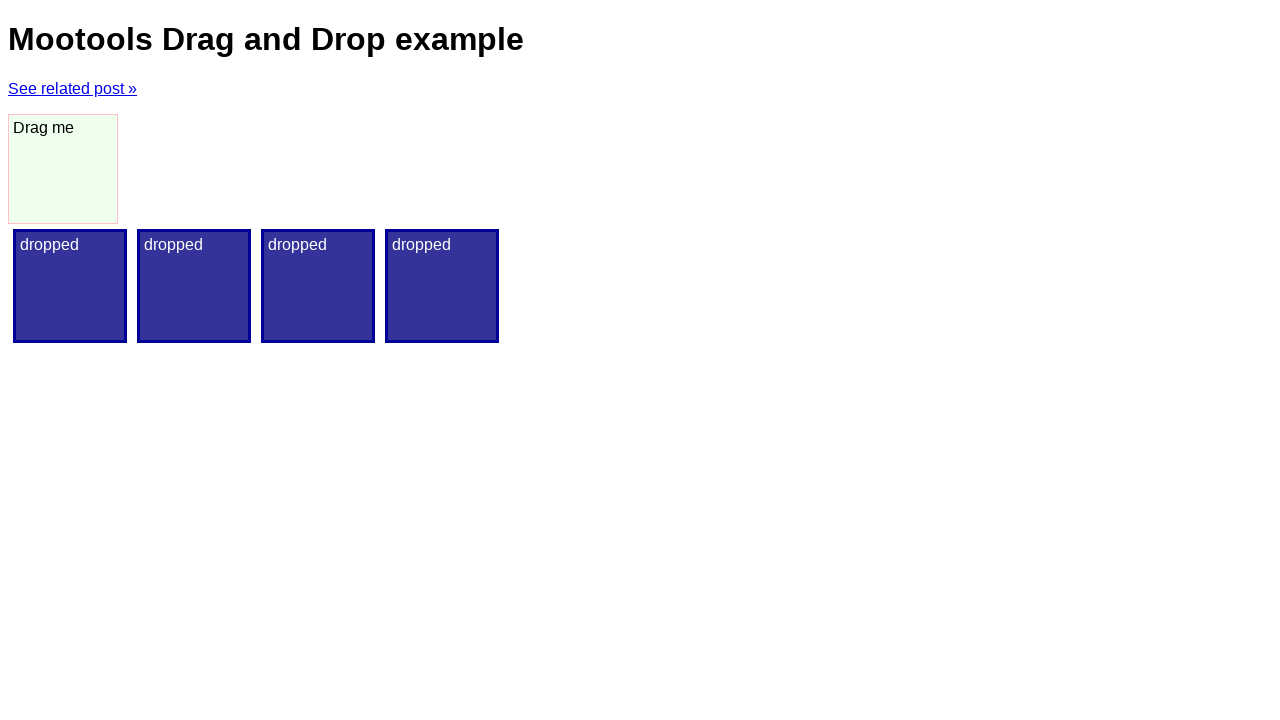

Paused briefly between drag operations
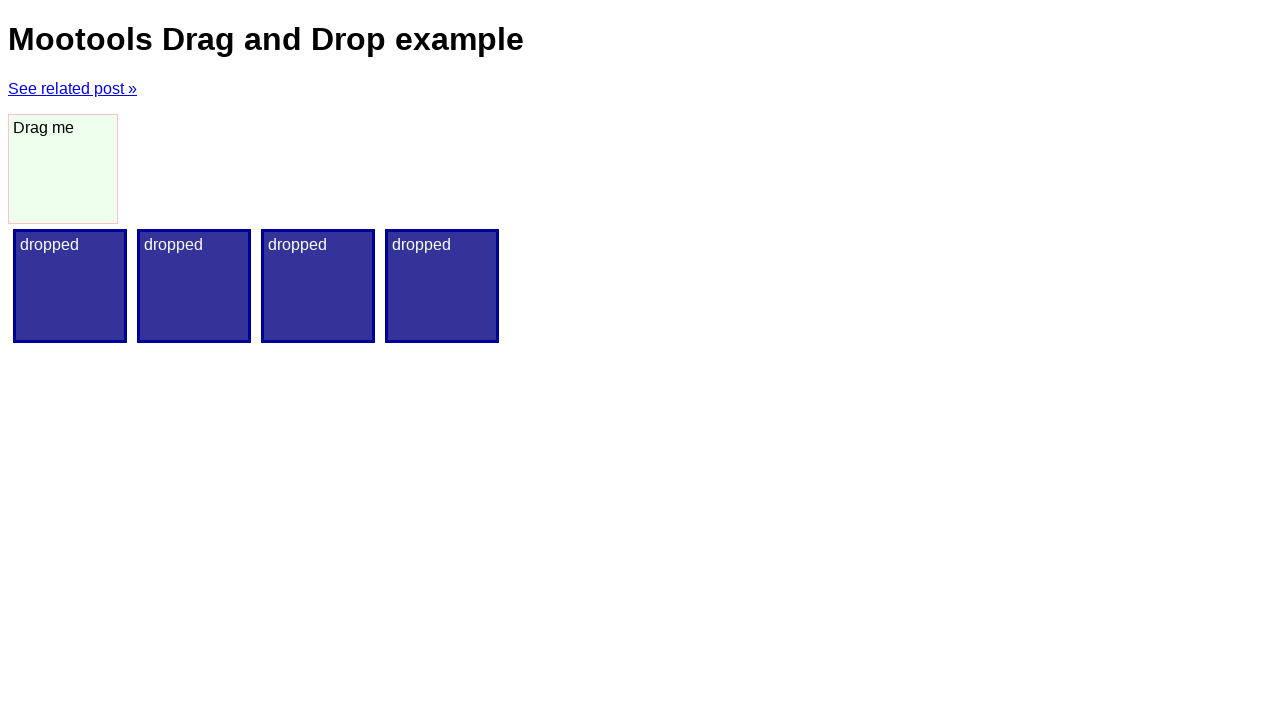

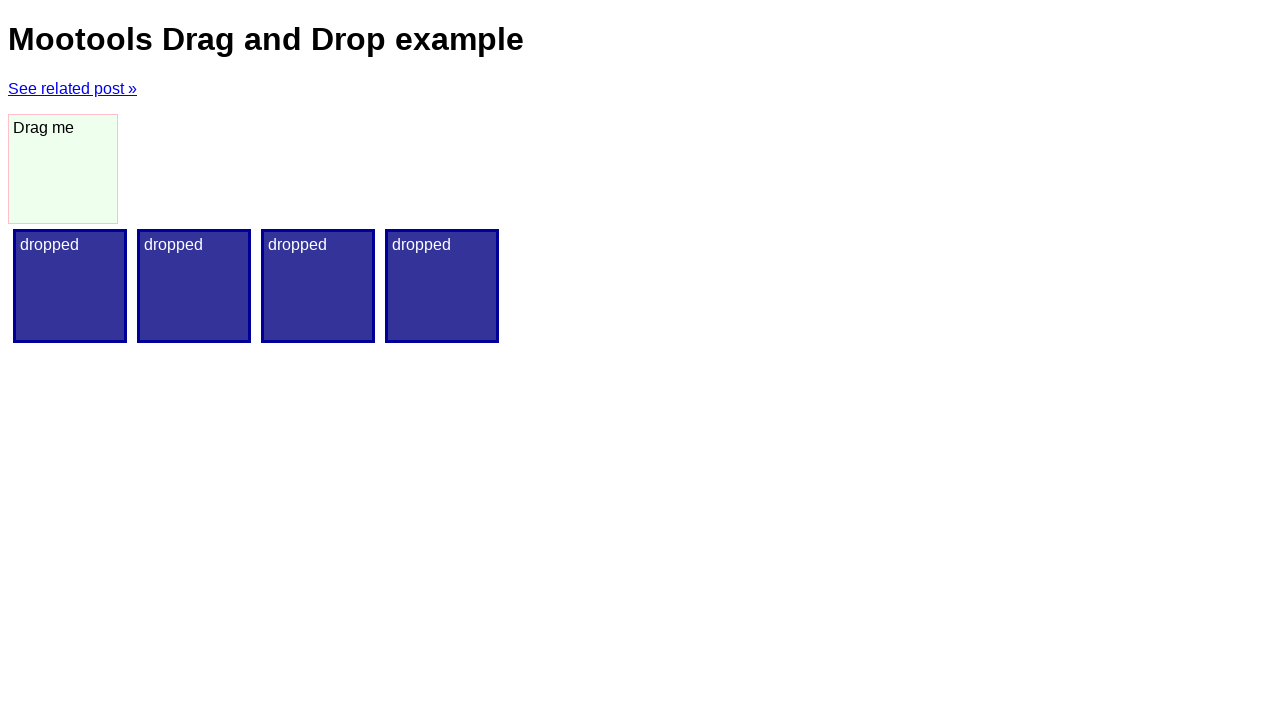